Tests dynamic control functionality by verifying a textbox is initially disabled, clicking Enable button, and confirming the textbox becomes enabled with a success message displayed

Starting URL: https://the-internet.herokuapp.com/dynamic_controls

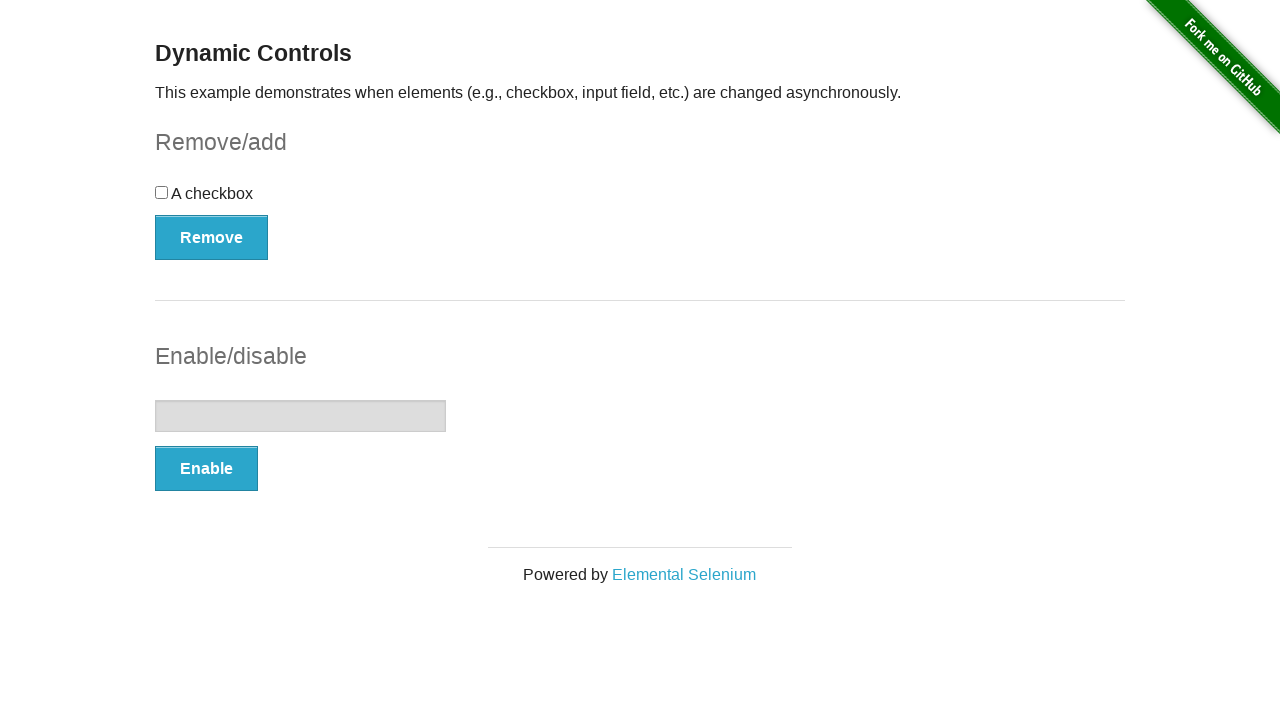

Navigated to dynamic controls page
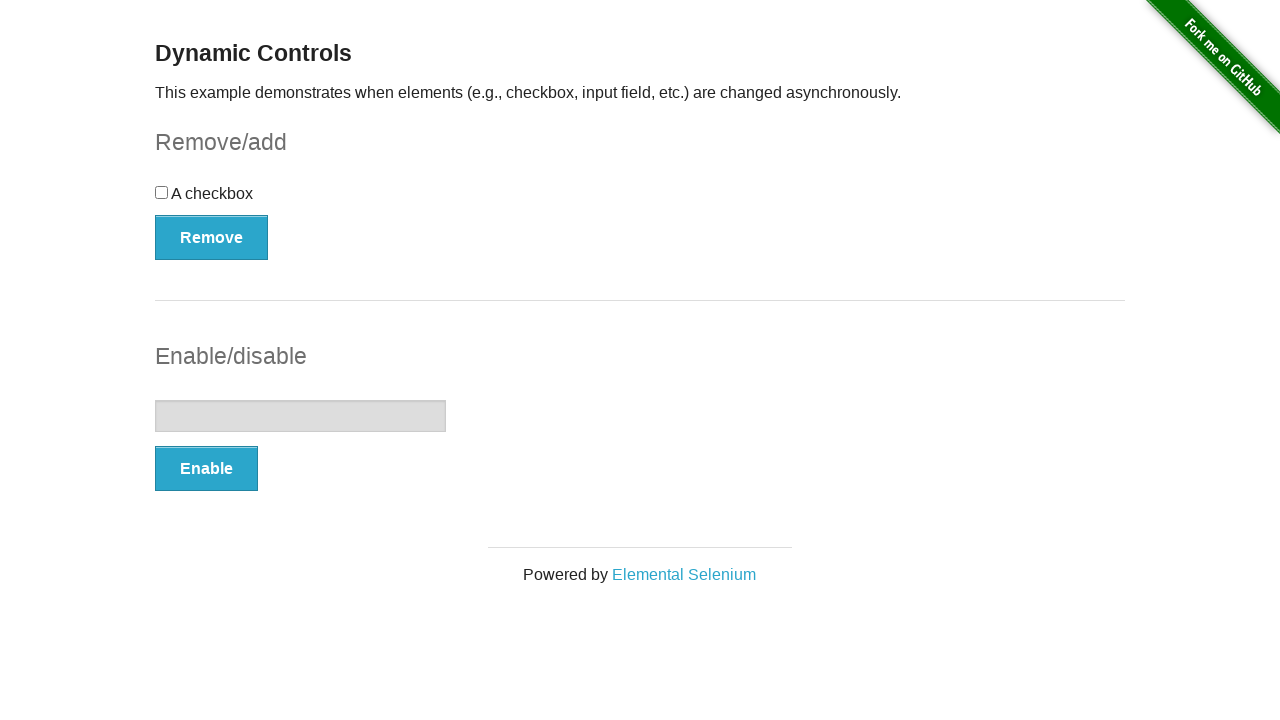

Located textbox element
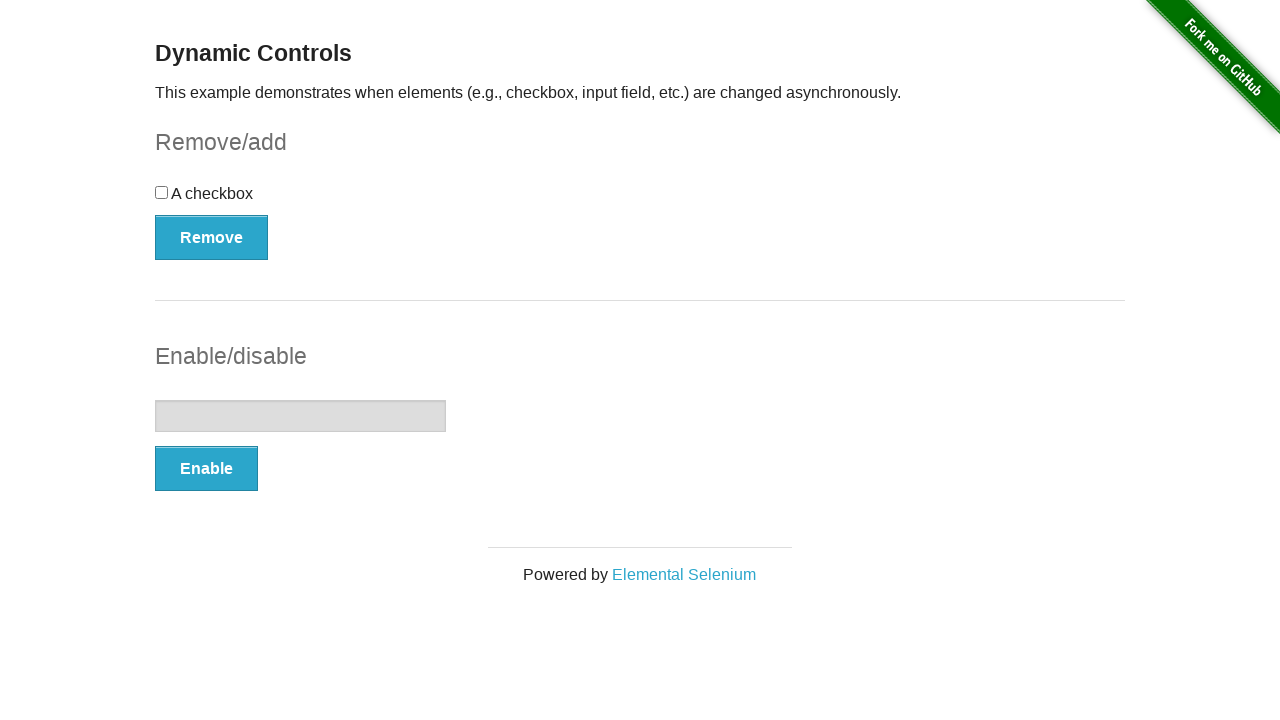

Verified textbox is initially disabled
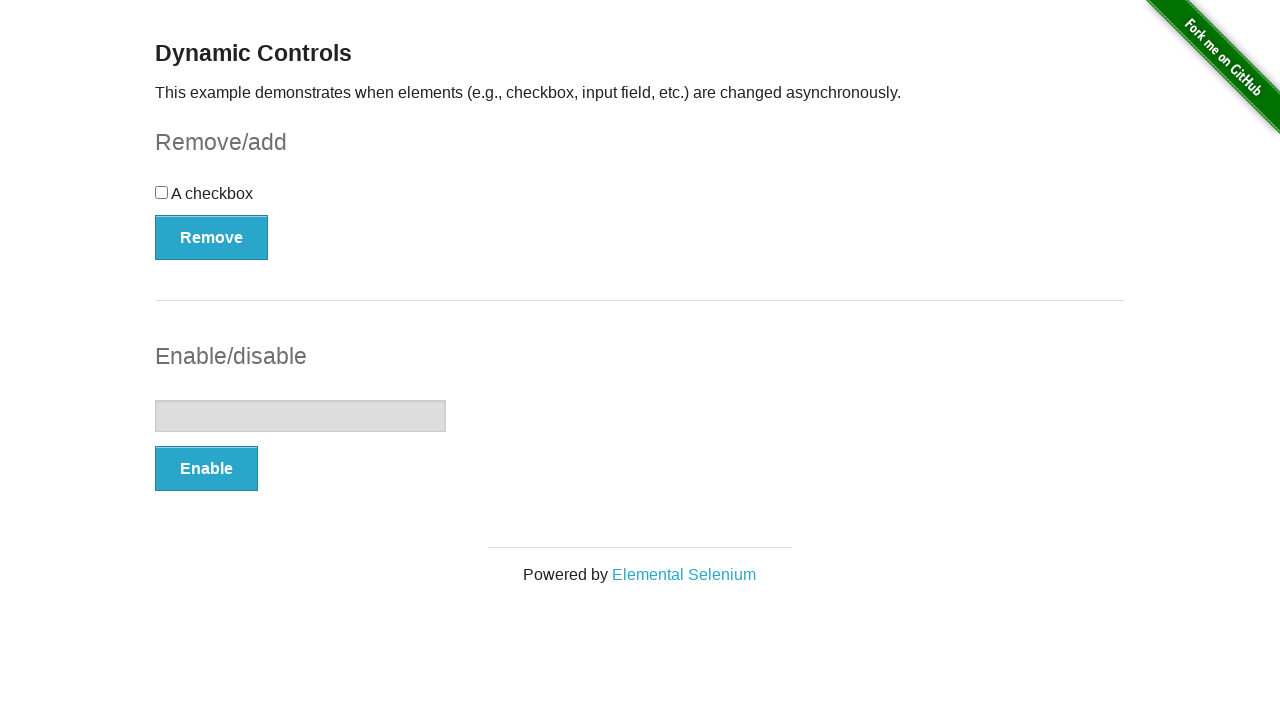

Clicked Enable button at (206, 469) on xpath=//*[text()='Enable']
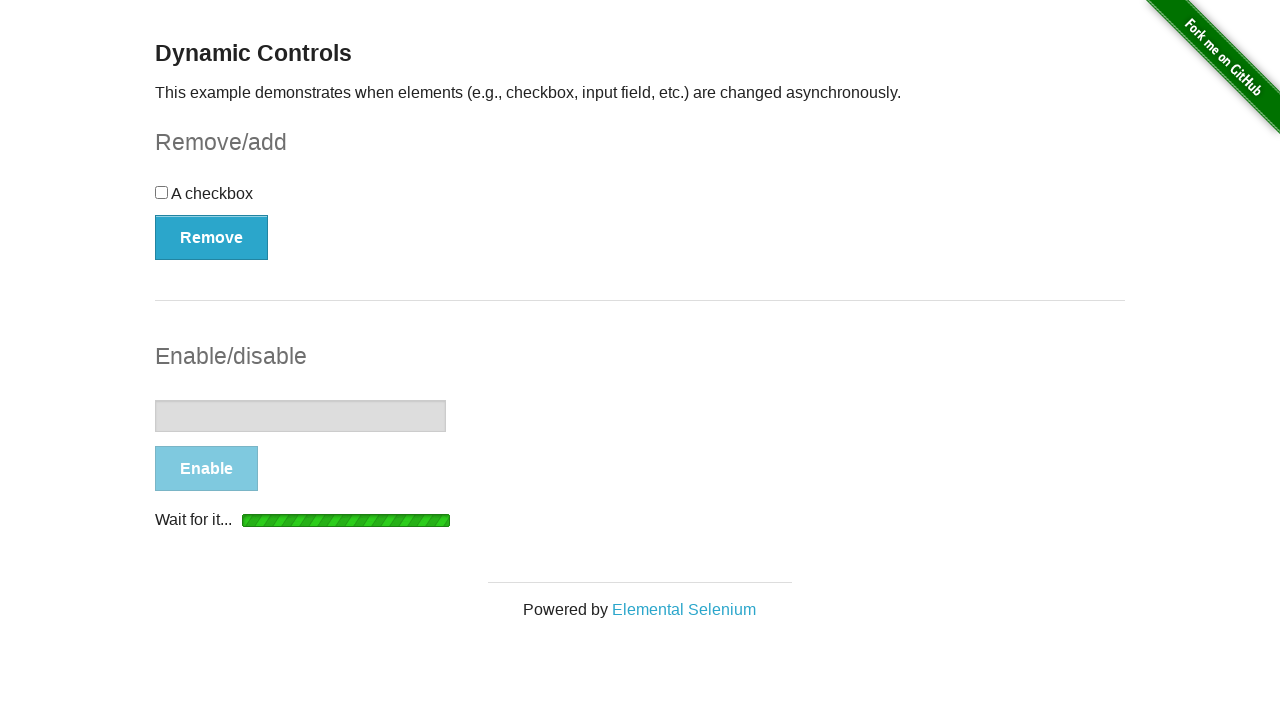

Waited for textbox to become enabled
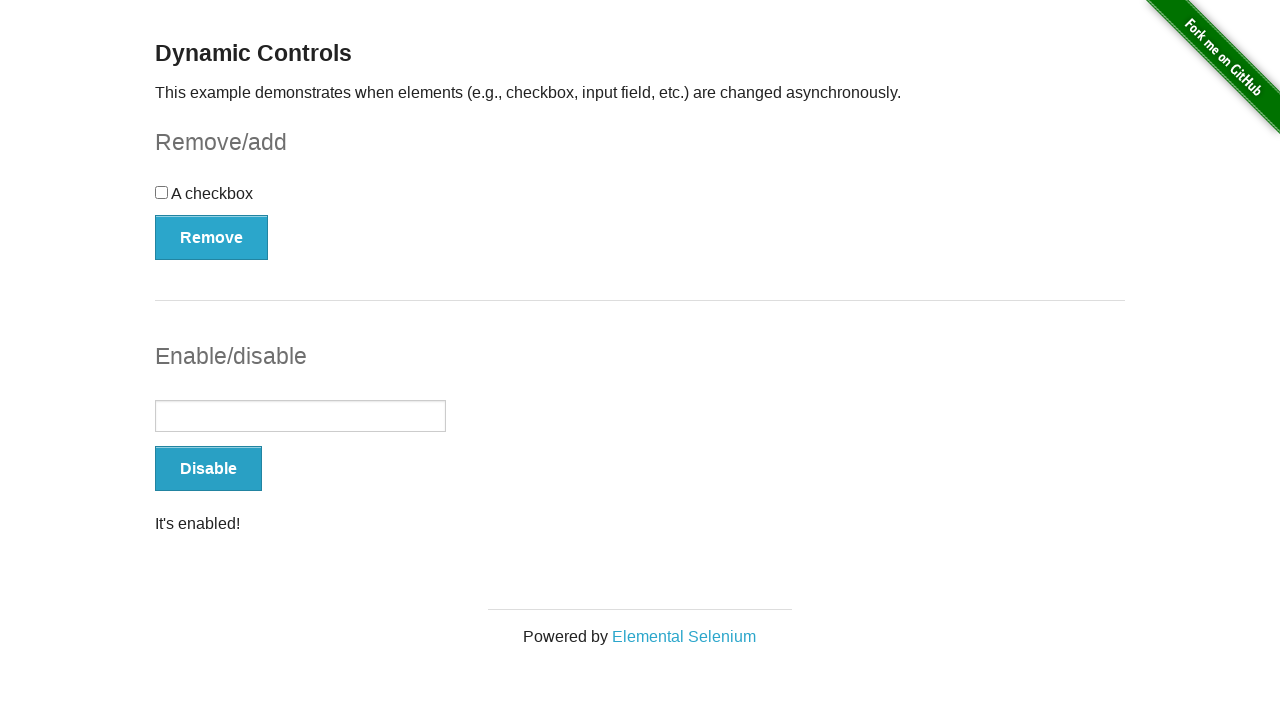

Verified textbox is now enabled
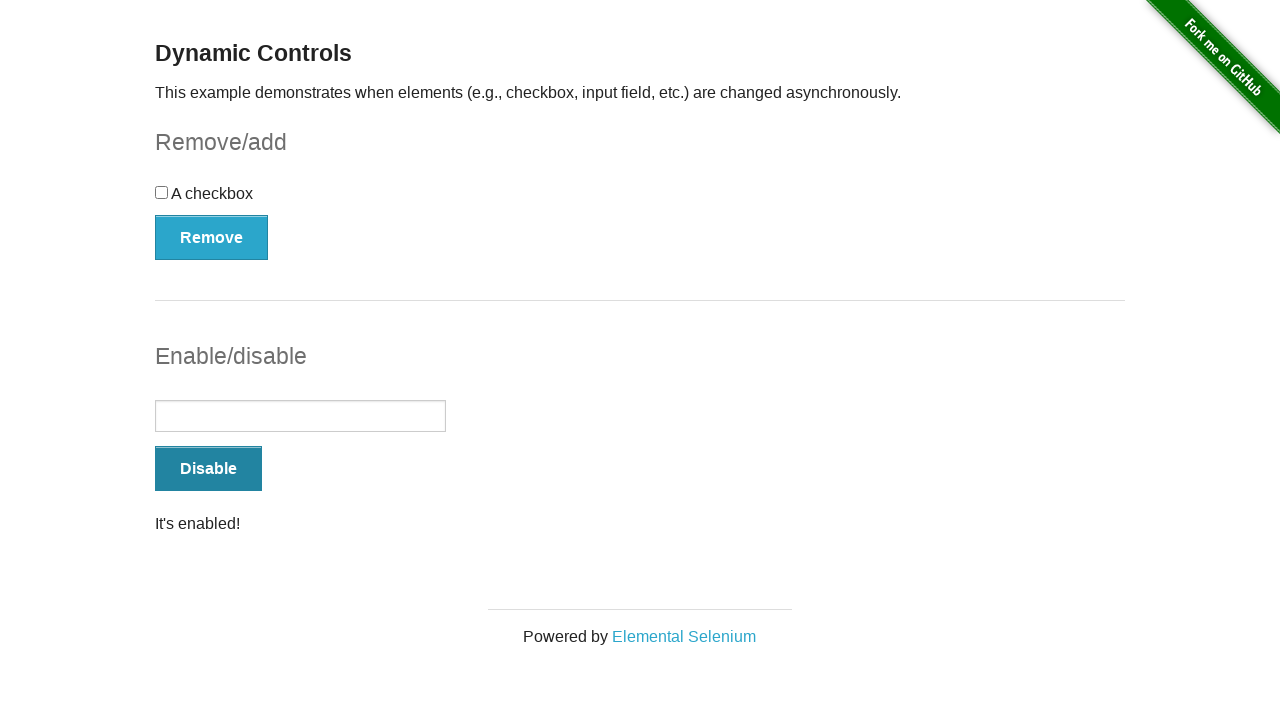

Located success message element
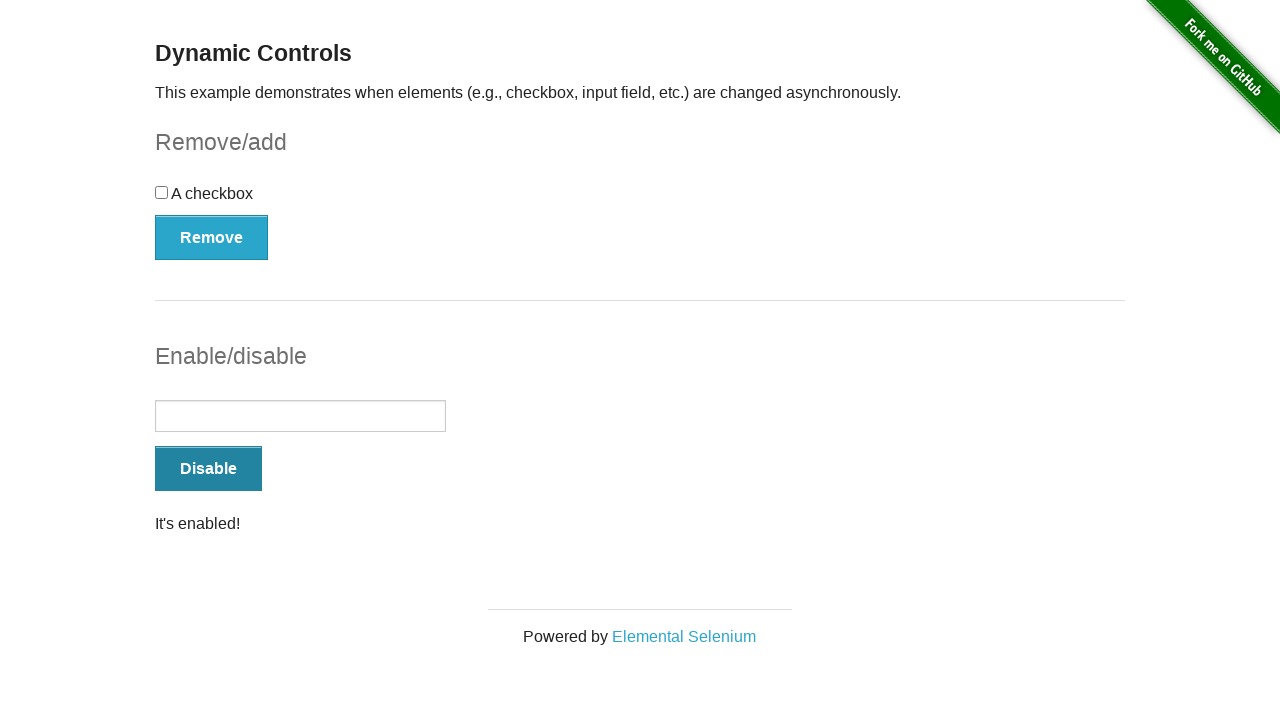

Verified success message displays 'It's enabled!'
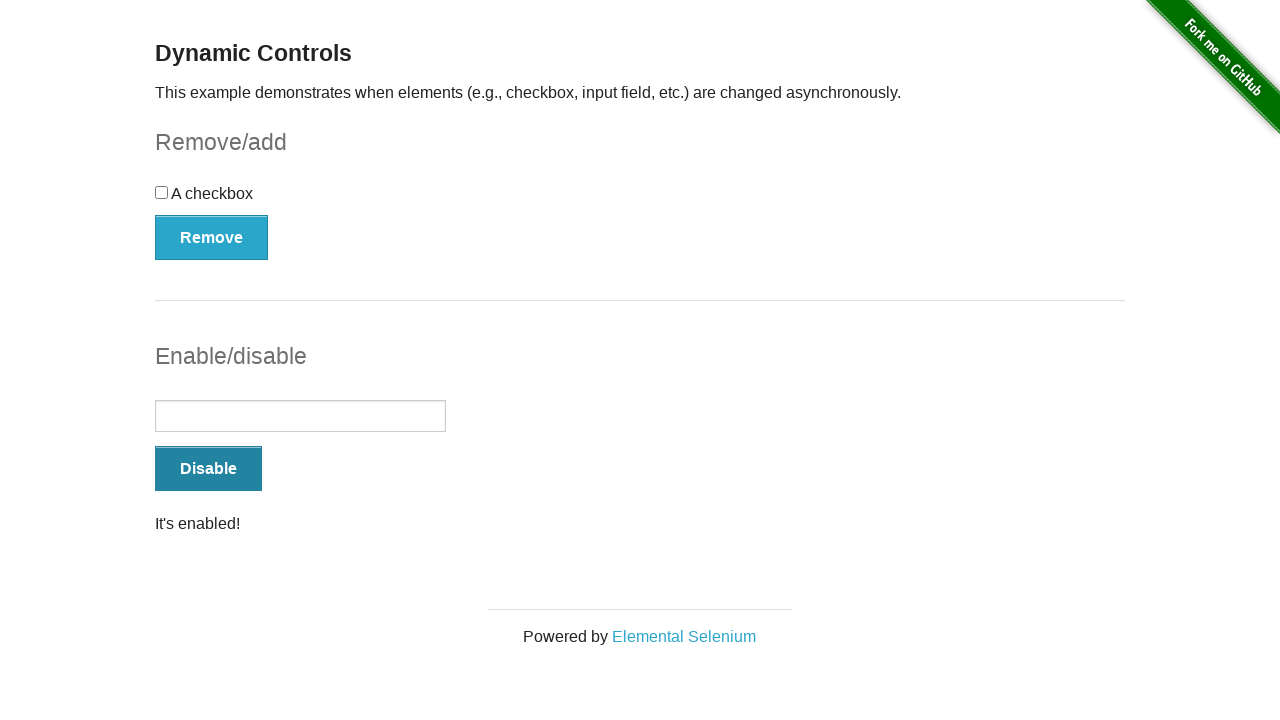

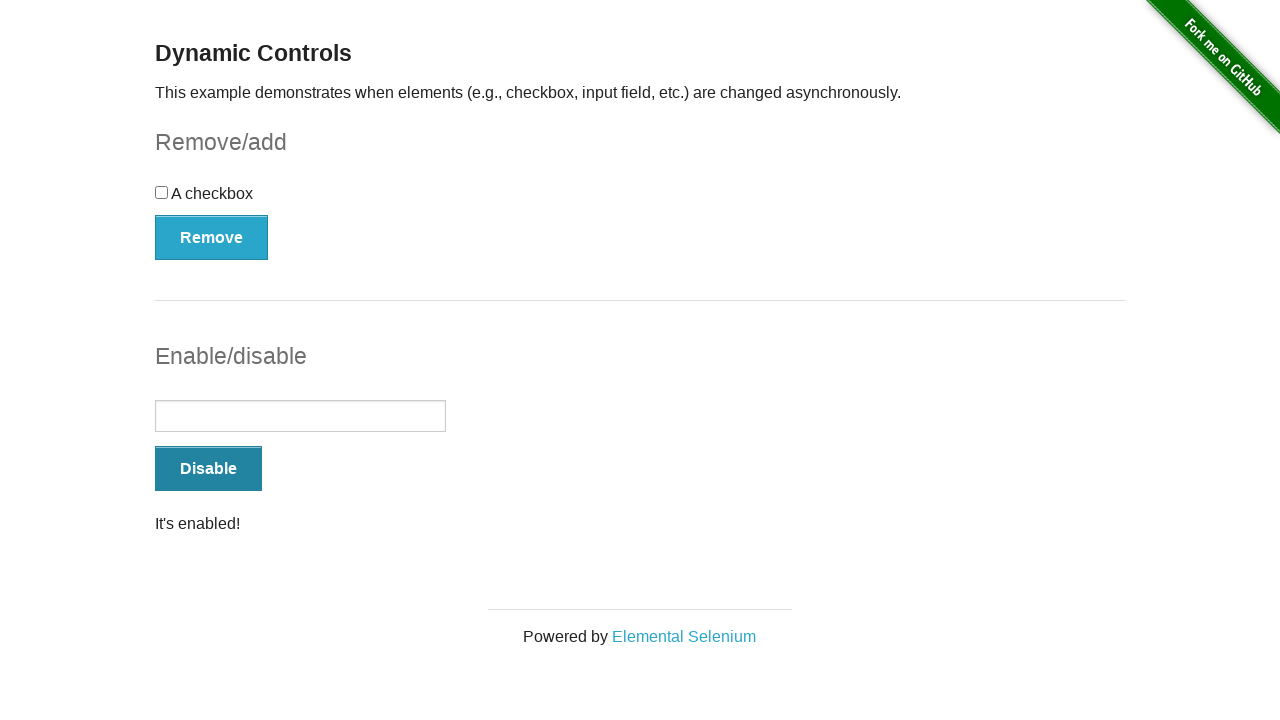